Tests the Add/Remove Elements functionality by clicking the "Add Element" button and verifying that a delete button appears, then verifying the page heading is displayed.

Starting URL: https://the-internet.herokuapp.com/add_remove_elements/

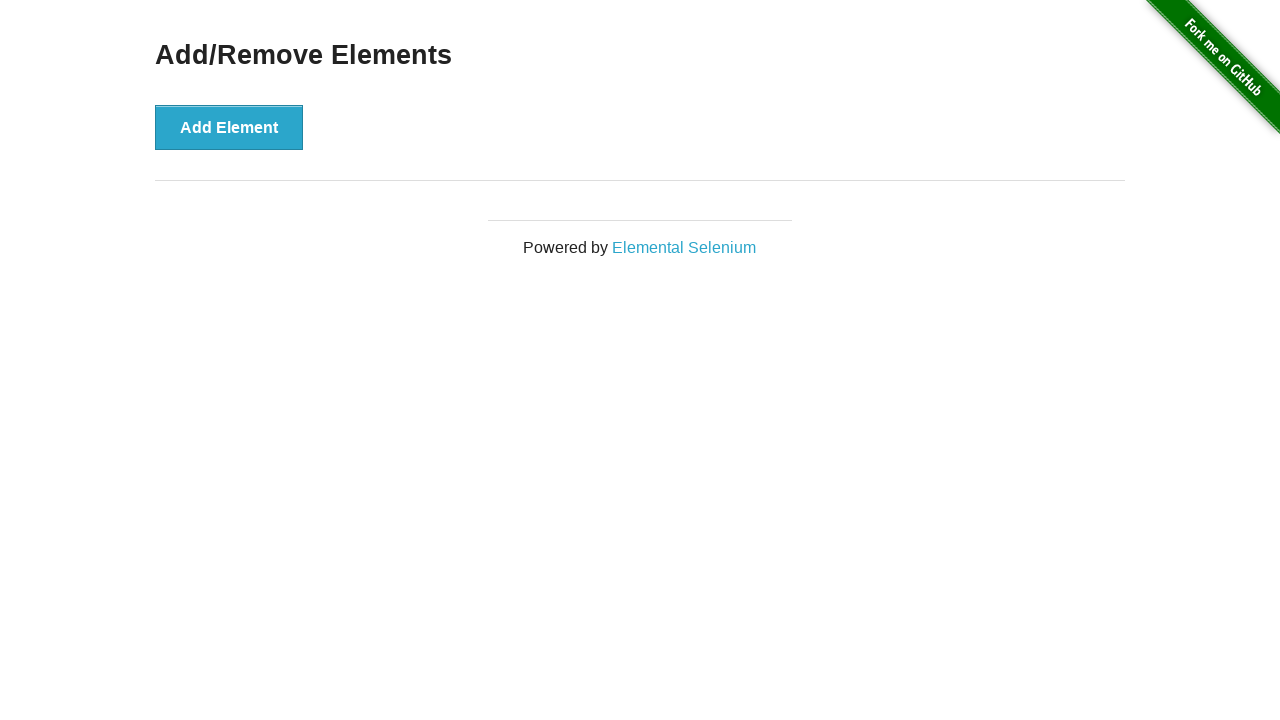

Clicked the 'Add Element' button at (229, 127) on button[onclick='addElement()']
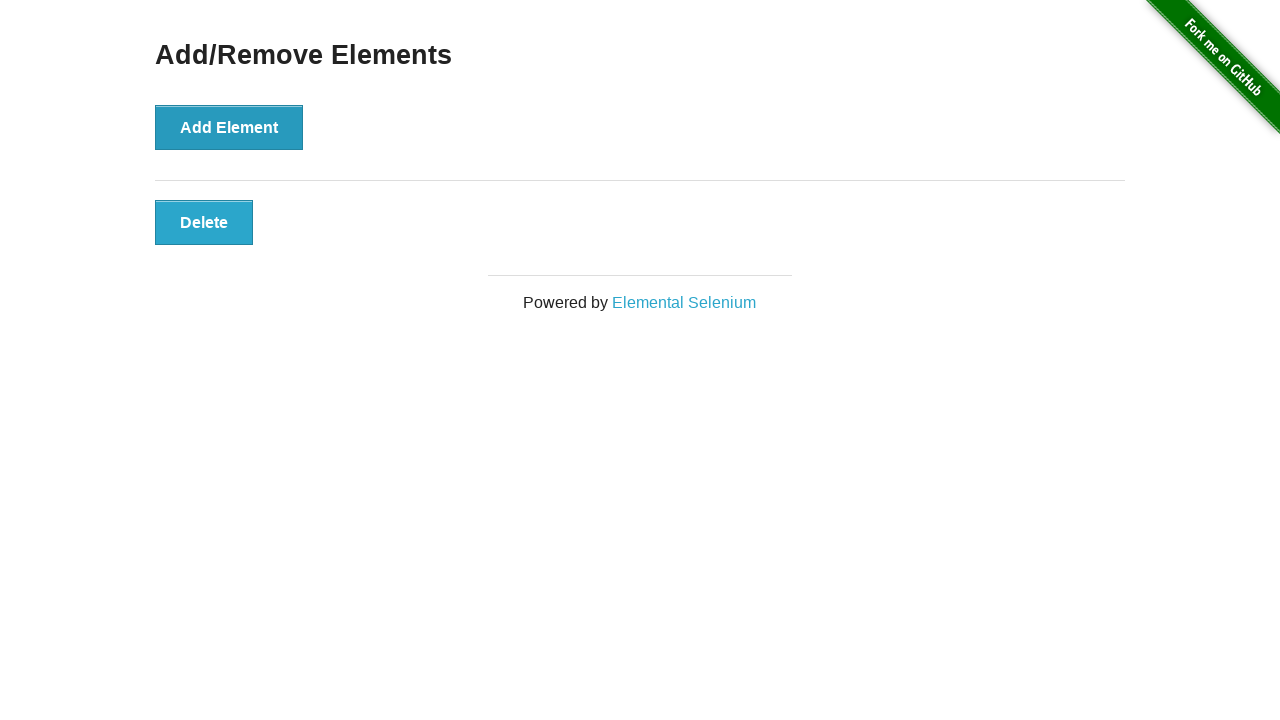

Delete button appeared after adding element
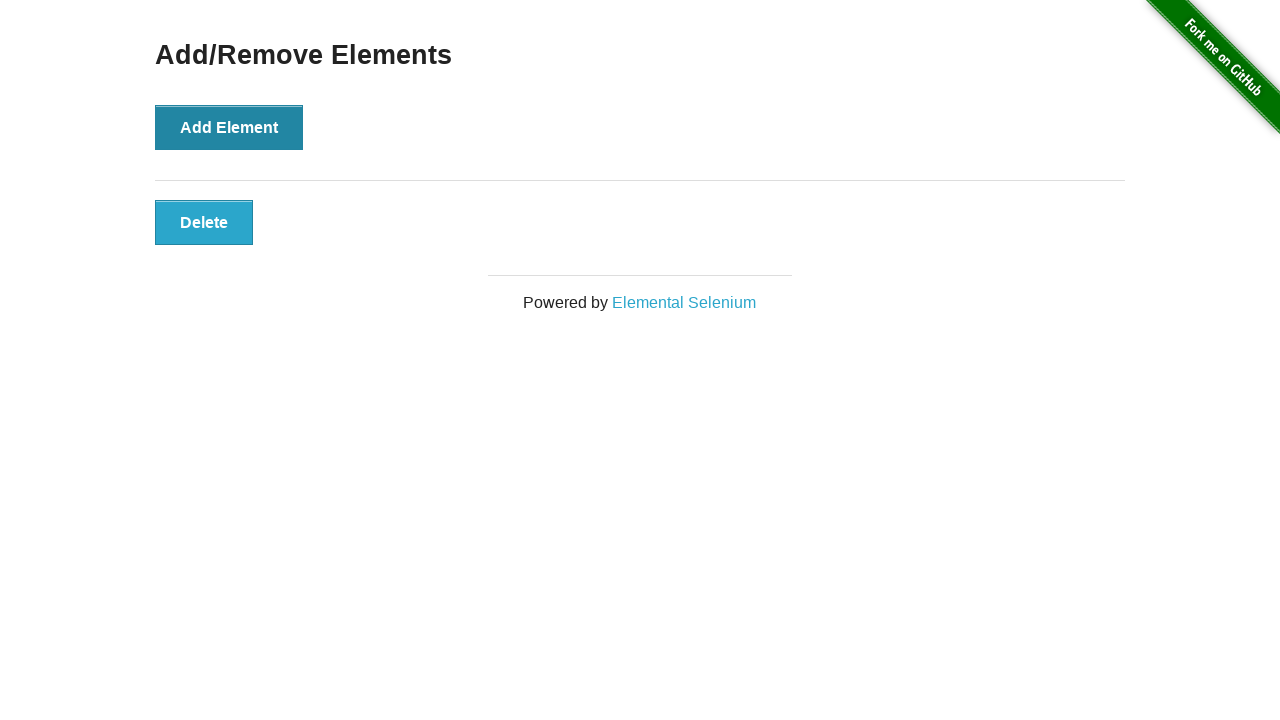

Verified 'Add/Remove Elements' heading is displayed
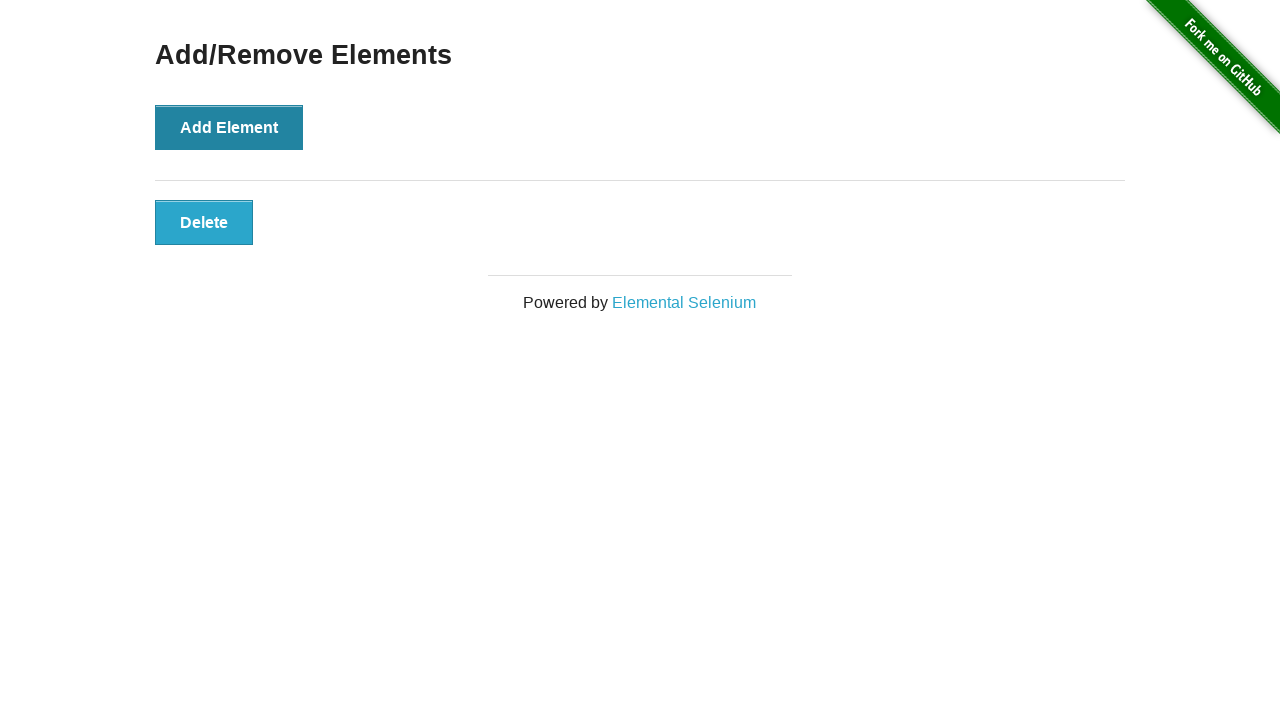

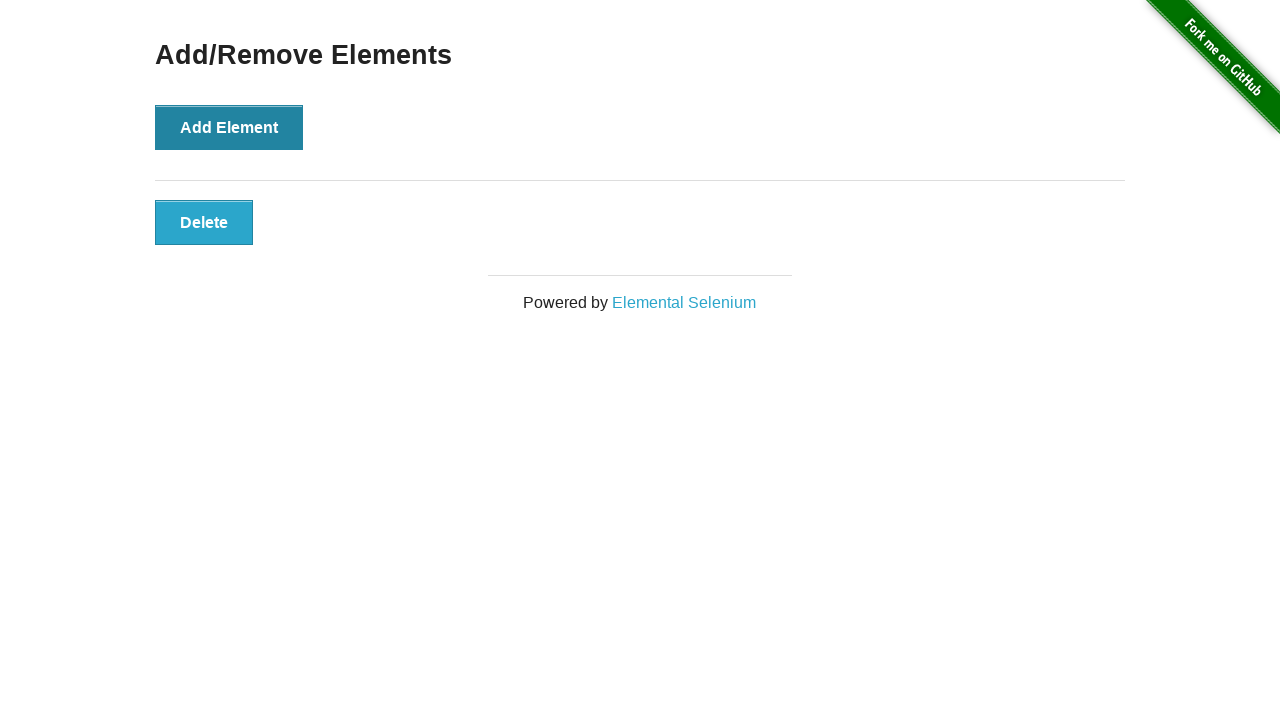